Tests drag and drop functionality by dragging column A element to column B position

Starting URL: https://practice.expandtesting.com/drag-and-drop

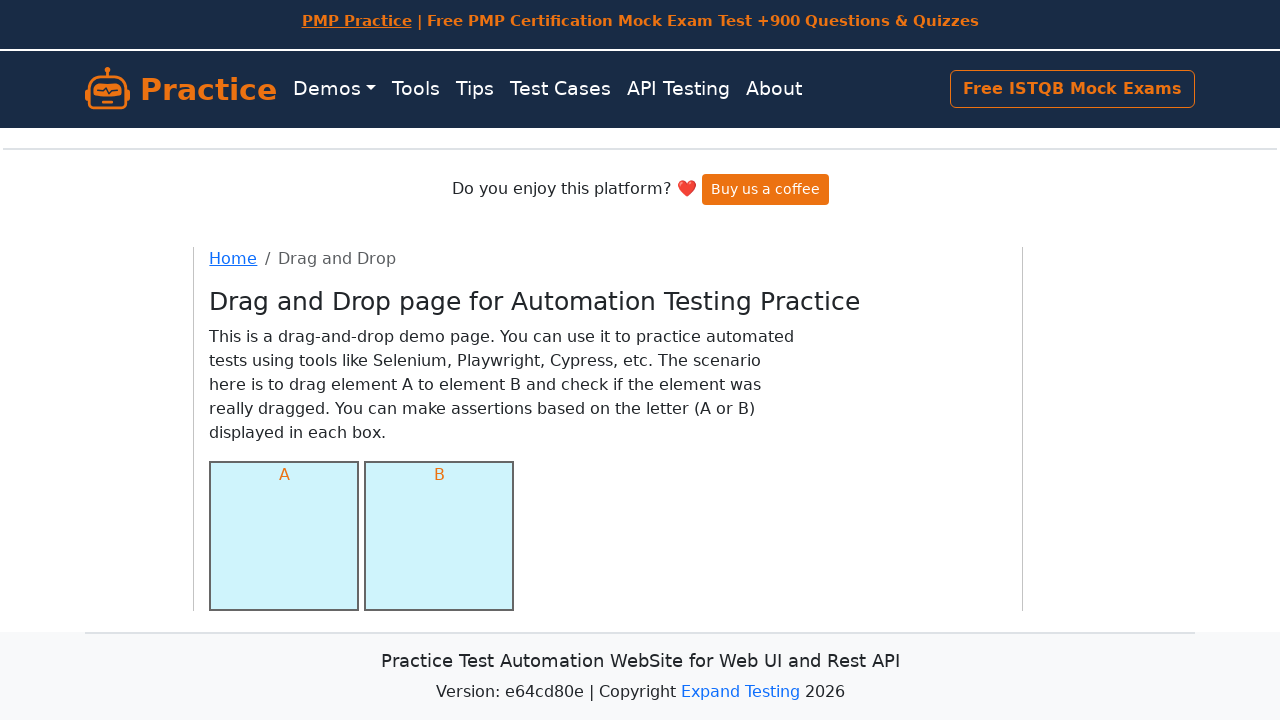

Waited for column A element to be visible
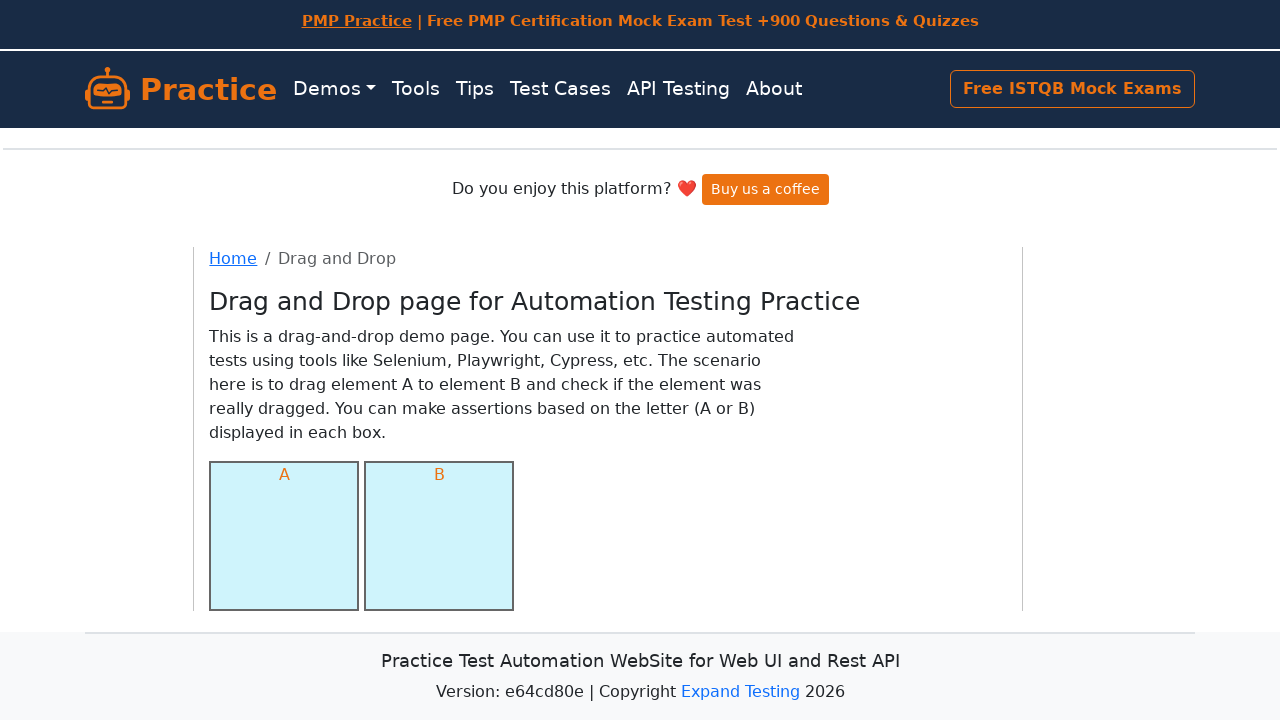

Waited for column B element to be visible
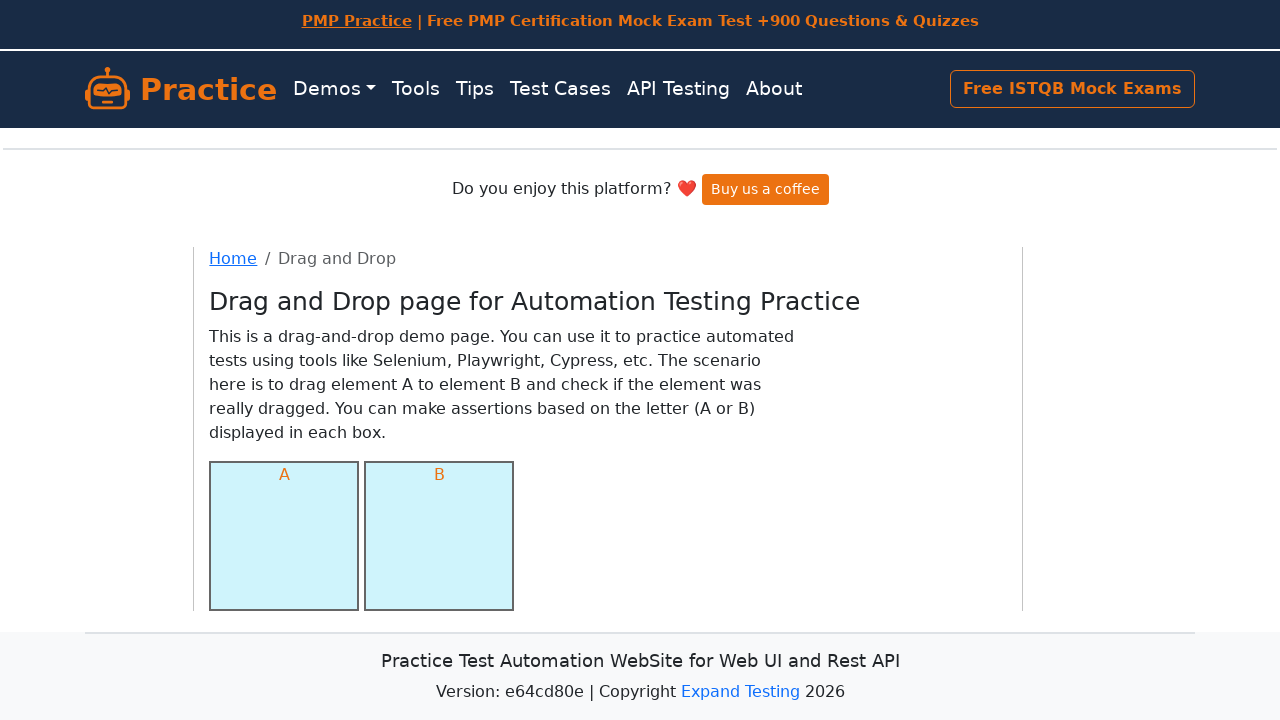

Dragged column A element to column B position at (439, 536)
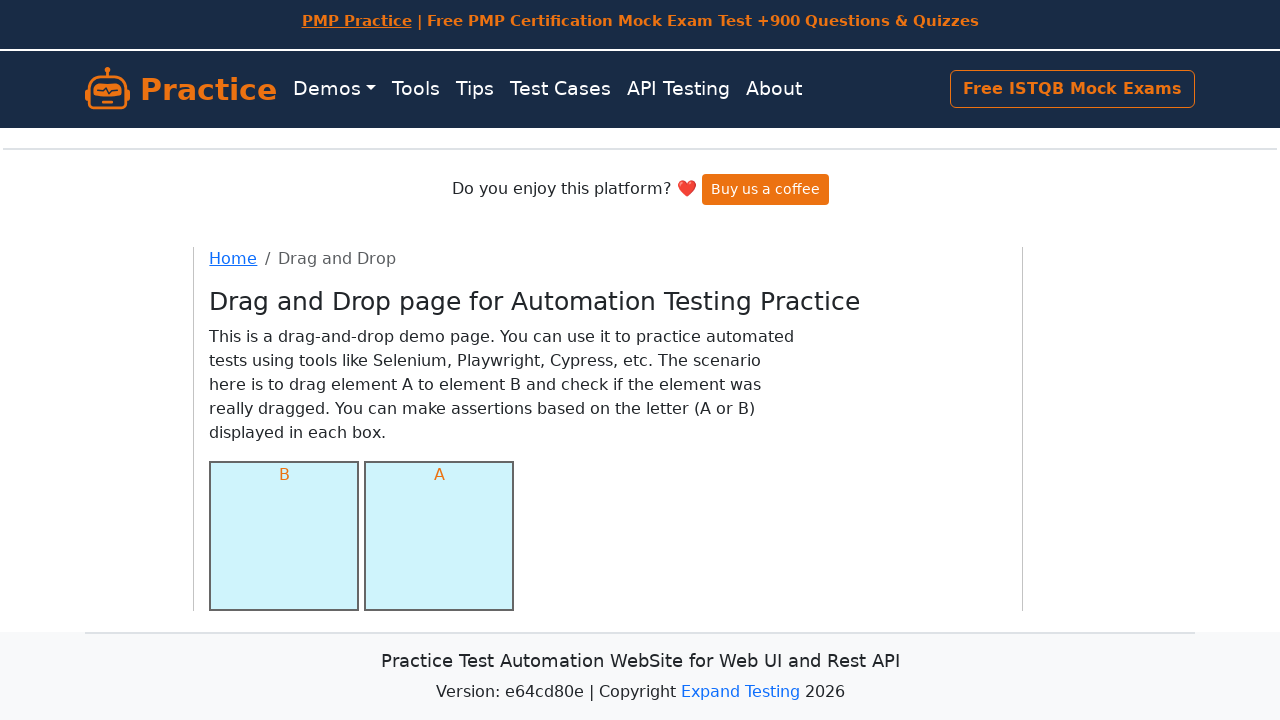

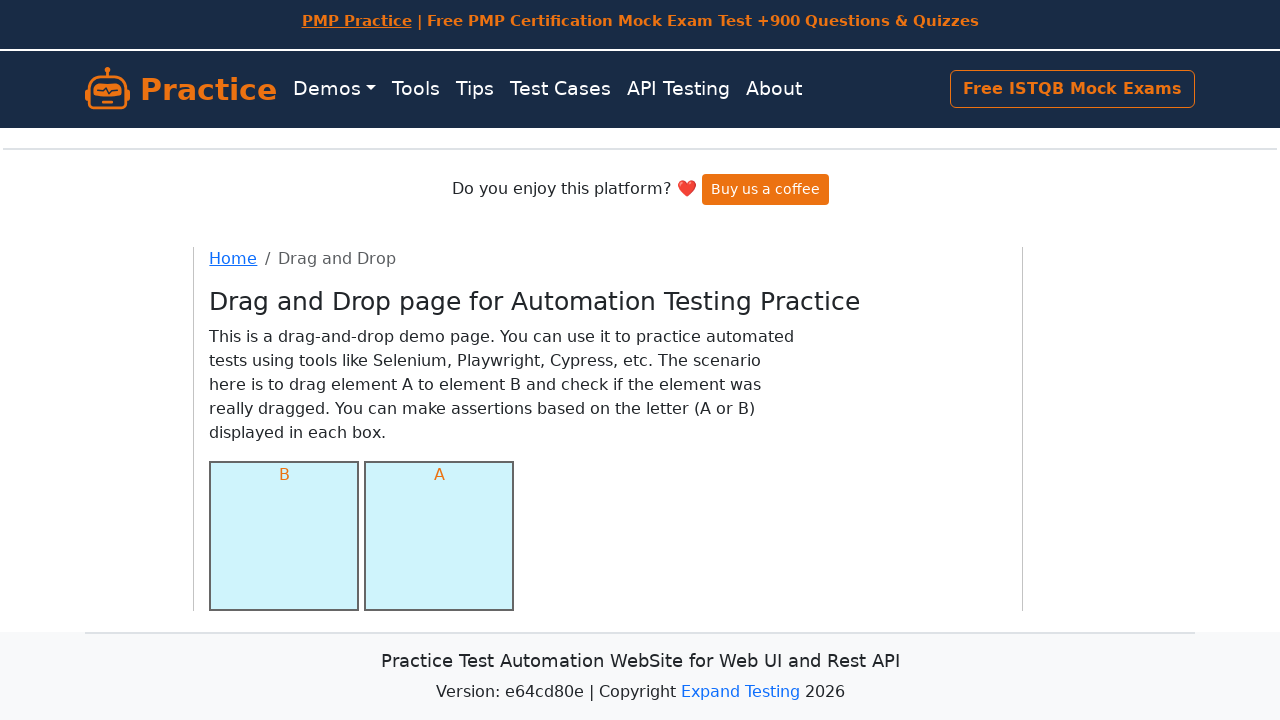